Tests that the Privacy Policy link in the contact form opens in a new tab

Starting URL: https://test-server-pro.ru/

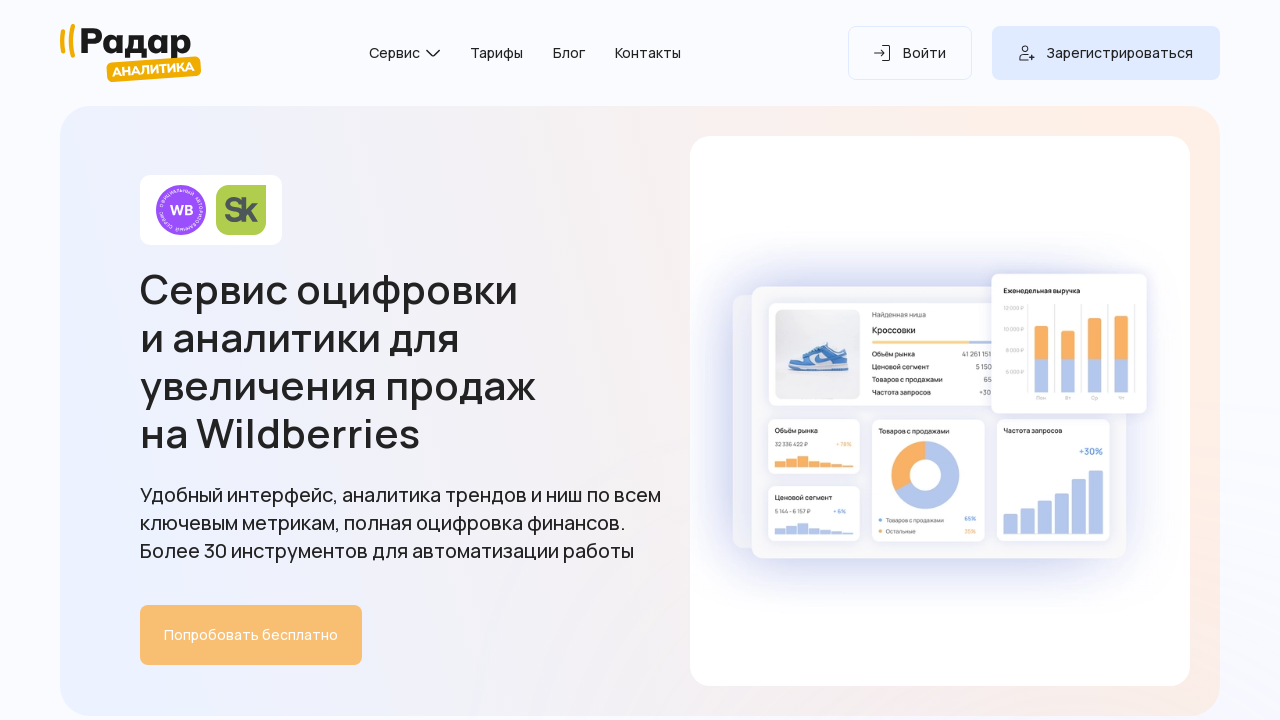

Set viewport size to 1920x1080
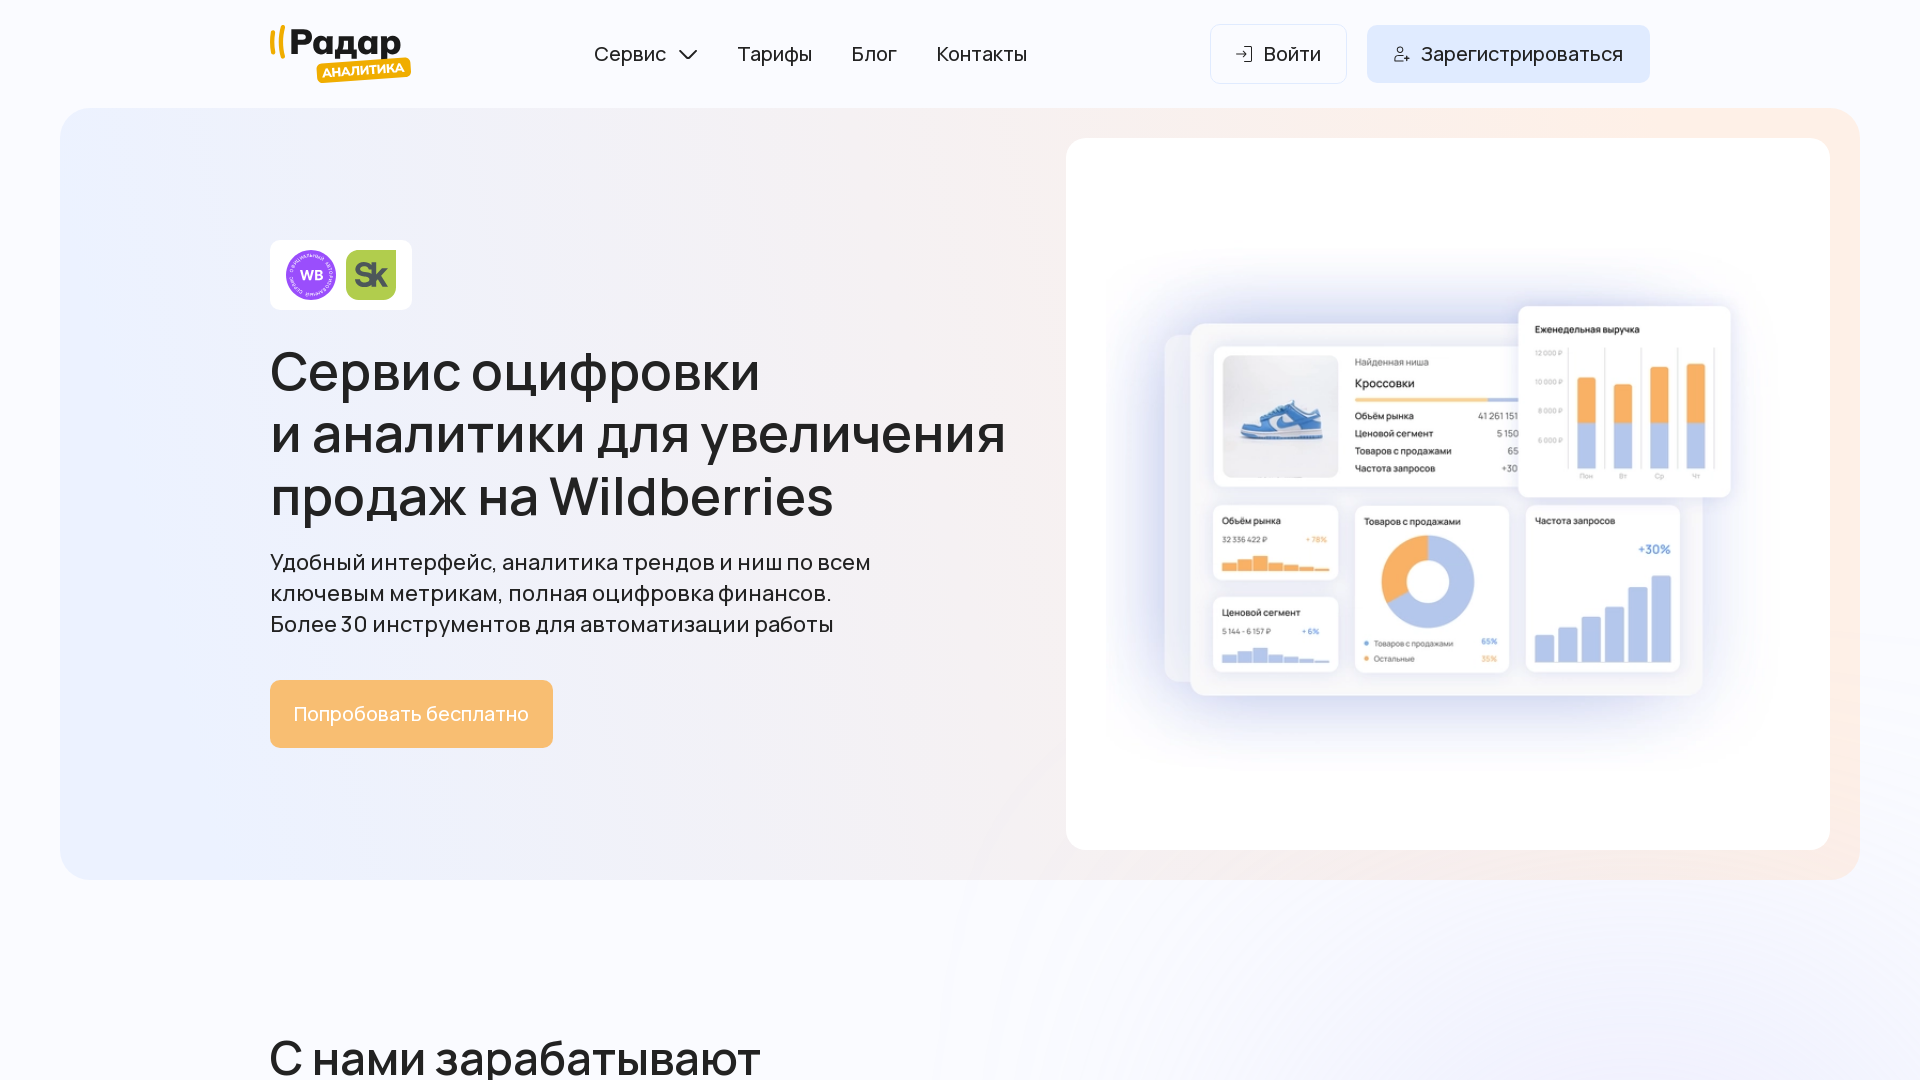

Clicked Privacy Policy link and popup opened at (1226, 541) on internal:role=link[name="Политикой конфиденциальности"i]
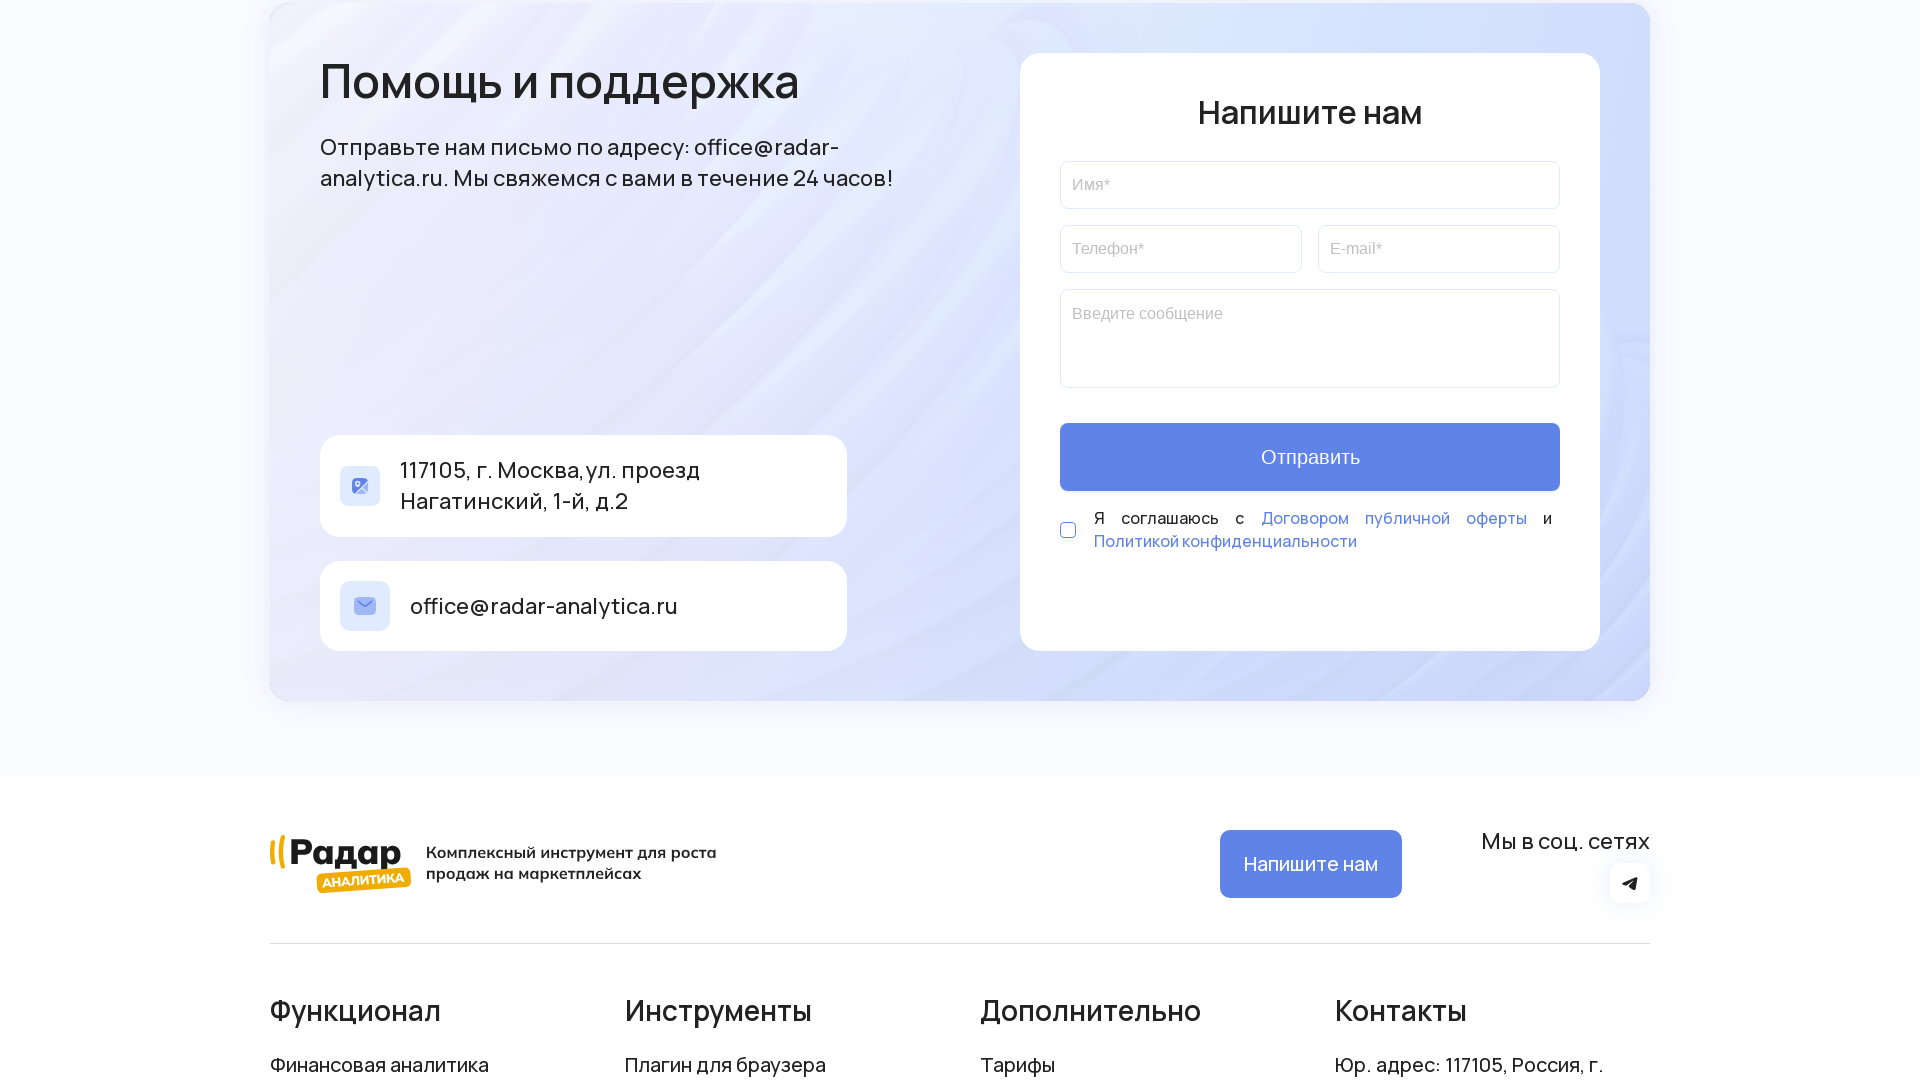

New page loaded with Privacy Policy URL
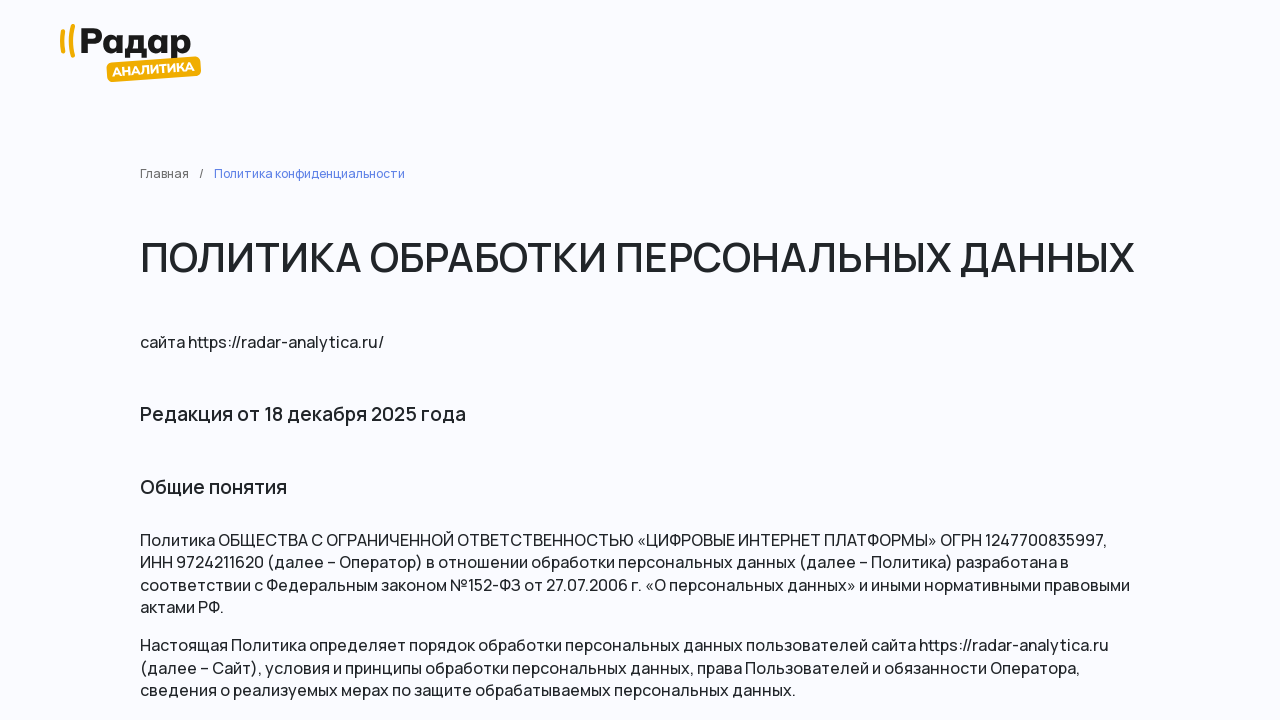

Privacy Policy heading 'ПОЛИТИКА ОБРАБОТКИ ПЕРСОНАЛЬНЫХ ДАННЫХ' is visible
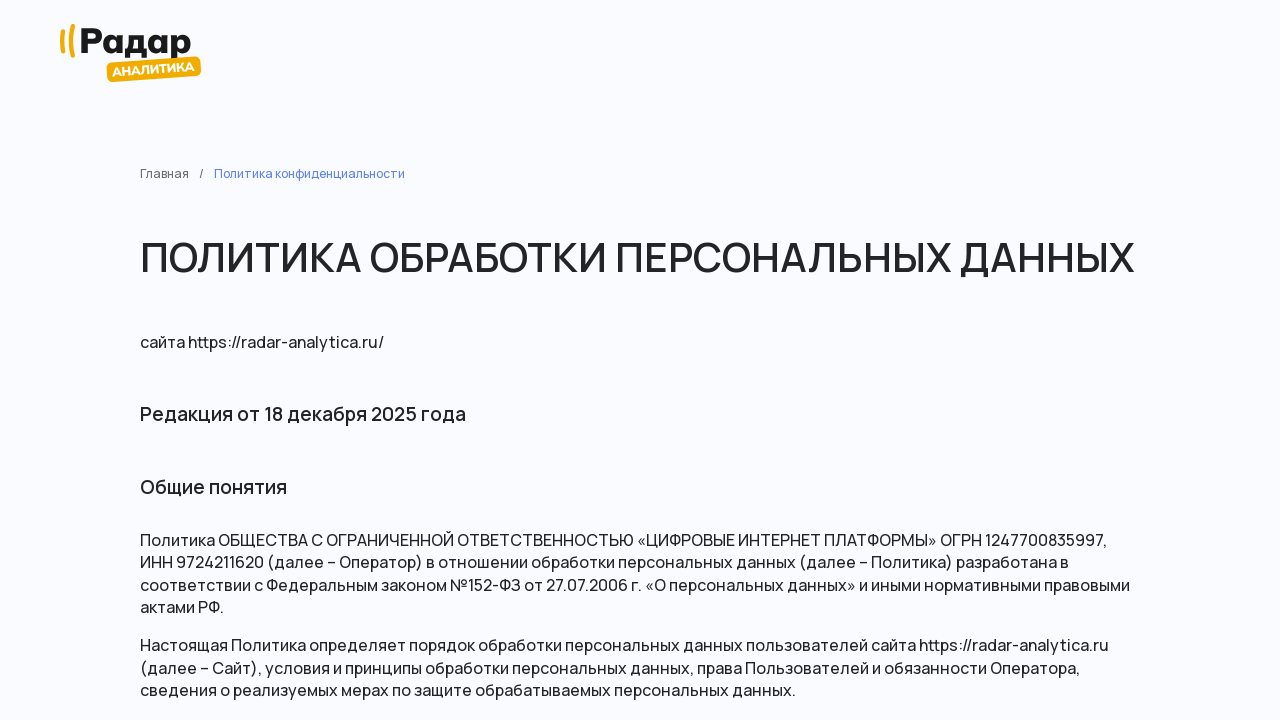

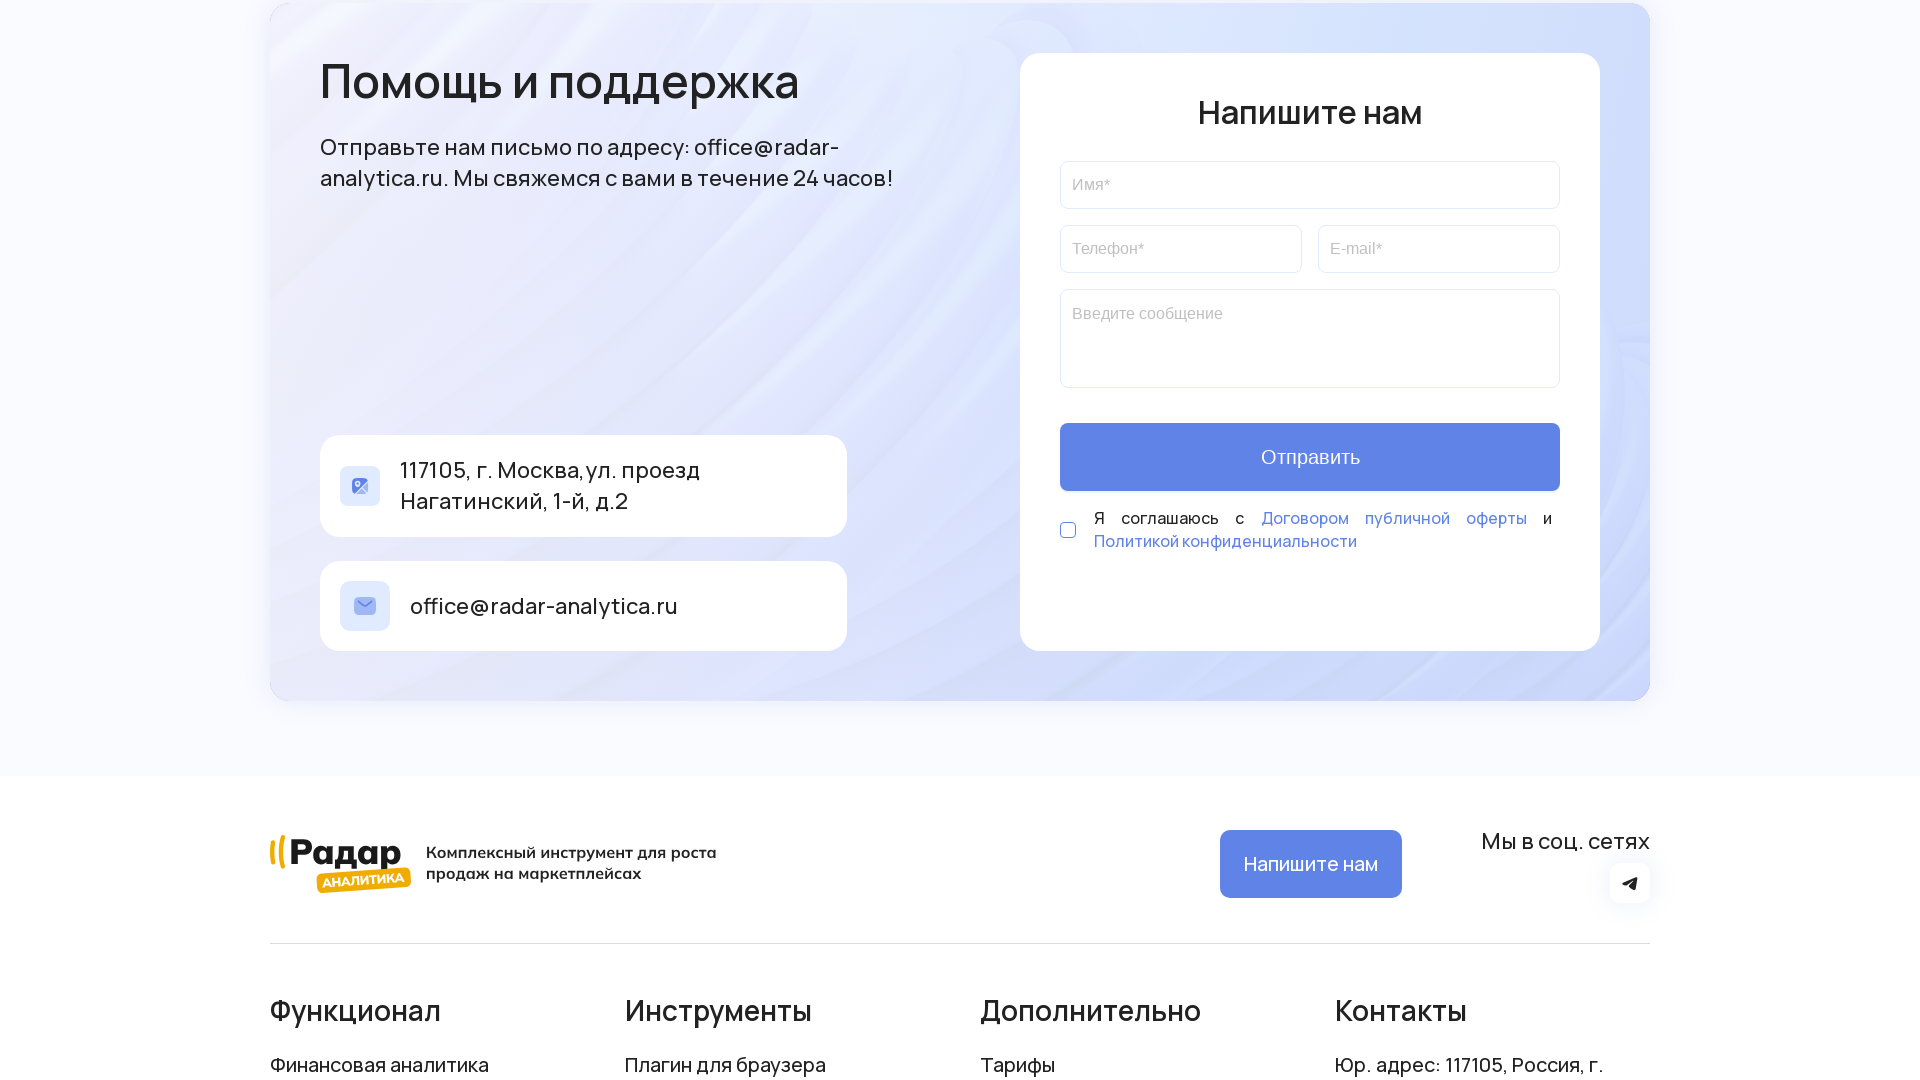